Tests un-marking items as complete by unchecking their checkboxes

Starting URL: https://demo.playwright.dev/todomvc

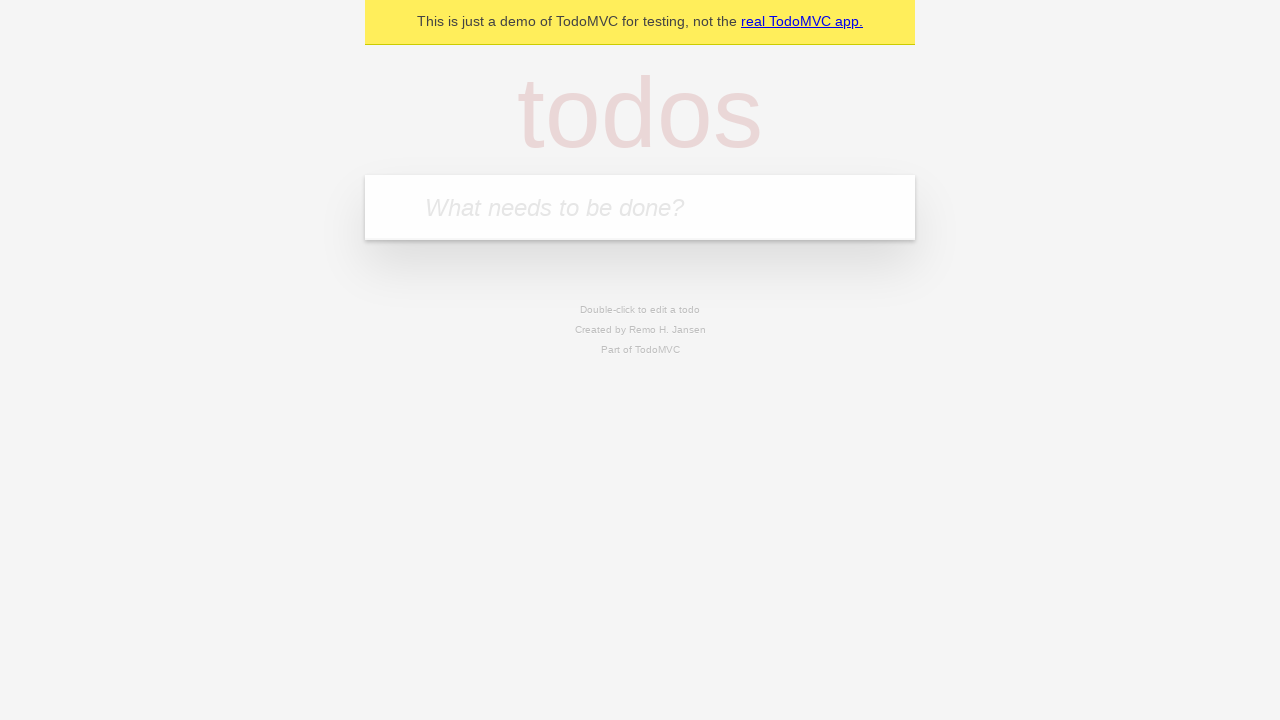

Filled input field with 'buy some cheese' on internal:attr=[placeholder="What needs to be done?"i]
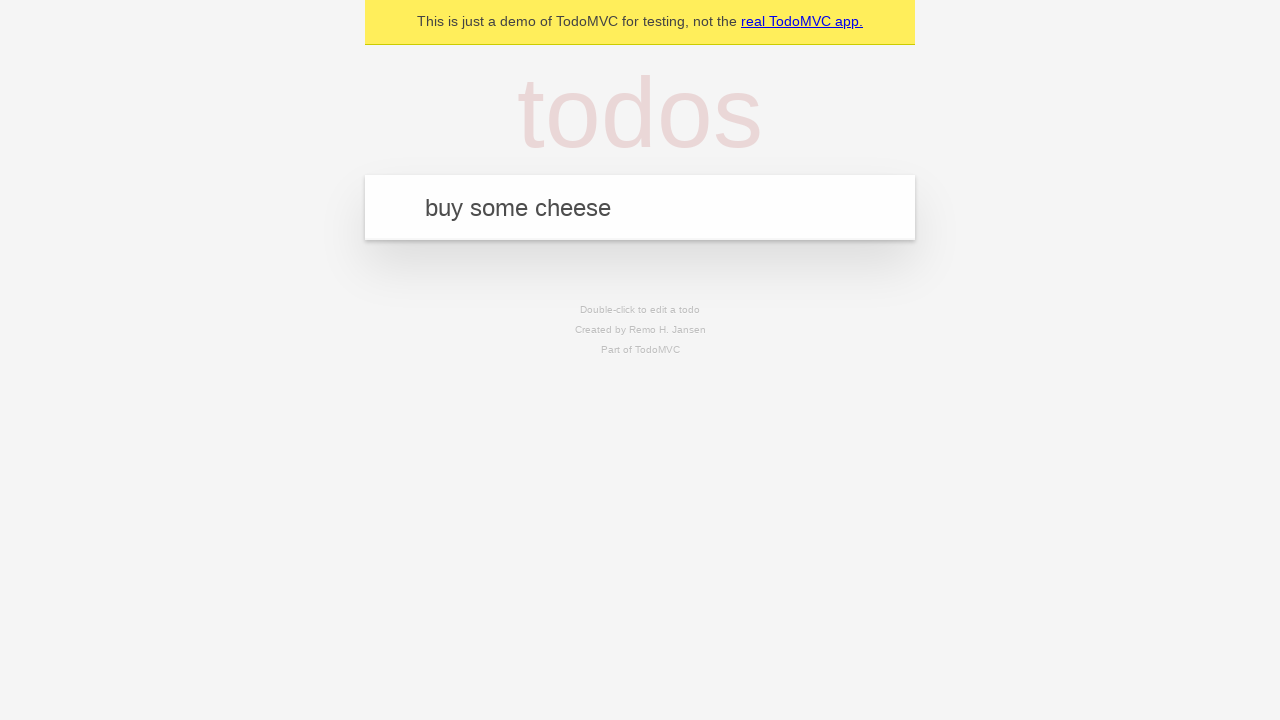

Pressed Enter to create first todo item on internal:attr=[placeholder="What needs to be done?"i]
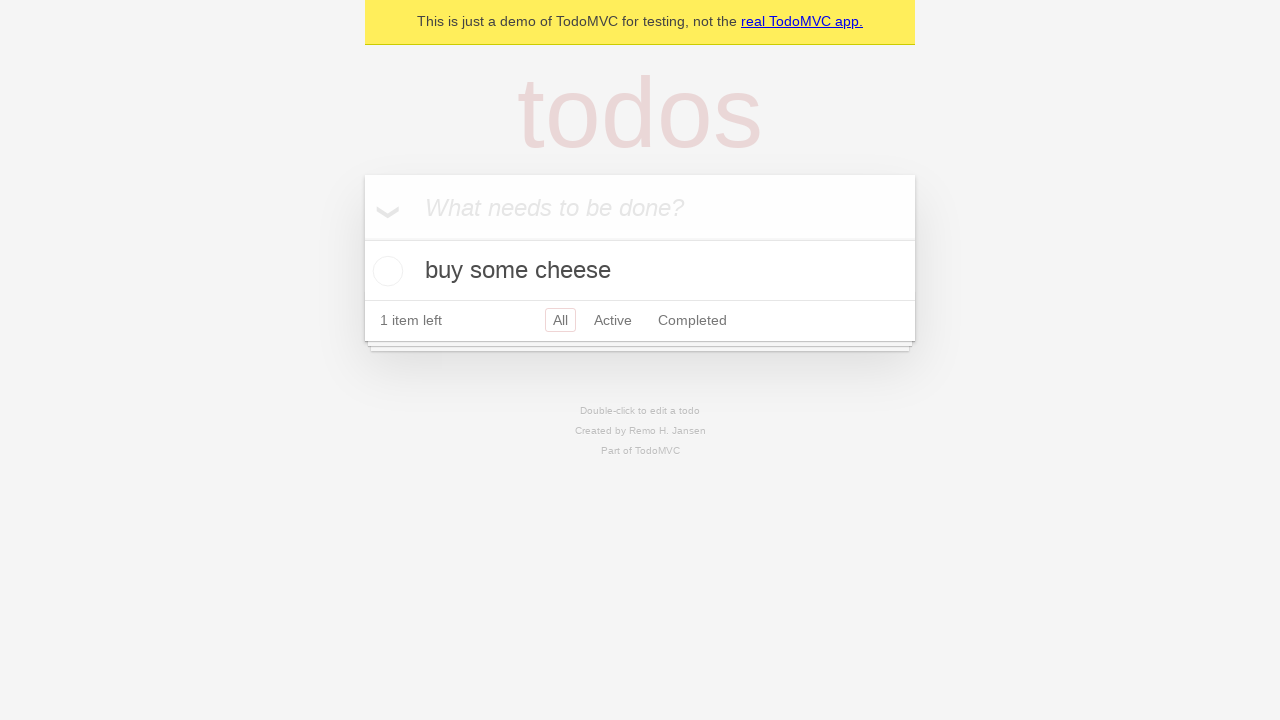

Filled input field with 'feed the cat' on internal:attr=[placeholder="What needs to be done?"i]
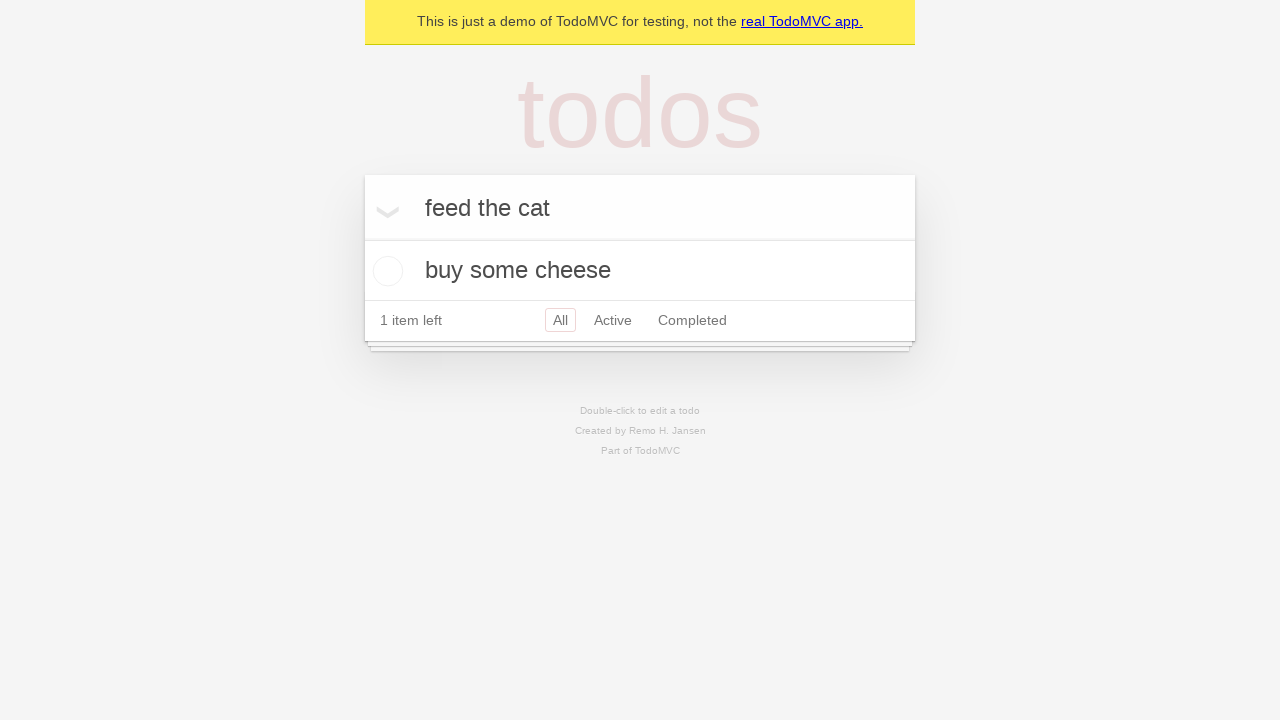

Pressed Enter to create second todo item on internal:attr=[placeholder="What needs to be done?"i]
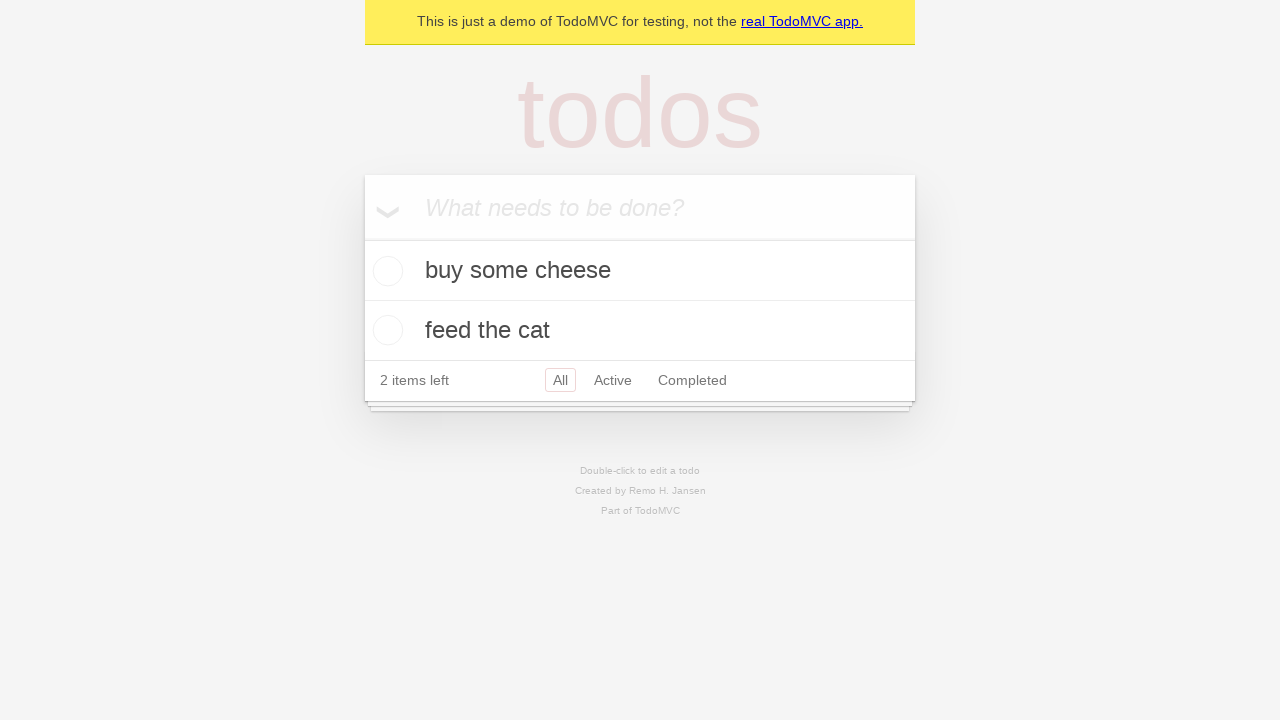

Checked the first todo item checkbox at (385, 271) on internal:testid=[data-testid="todo-item"s] >> nth=0 >> internal:role=checkbox
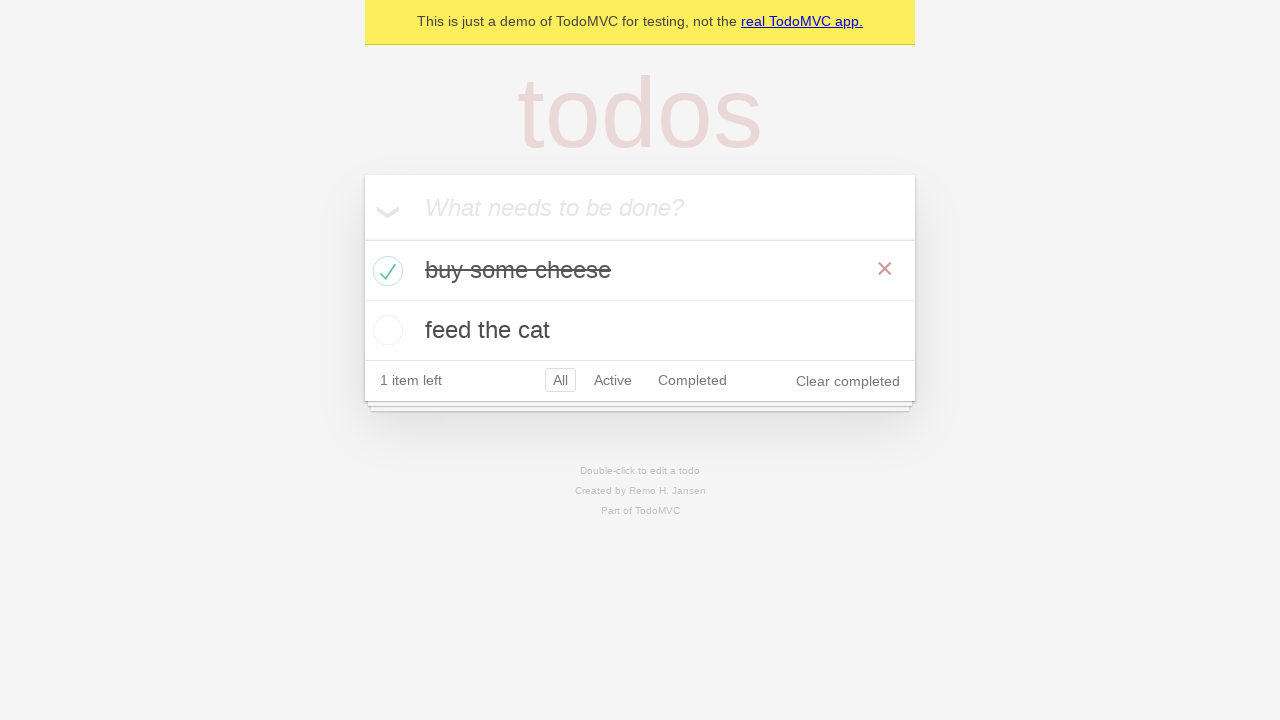

Unchecked the first todo item checkbox to mark it incomplete at (385, 271) on internal:testid=[data-testid="todo-item"s] >> nth=0 >> internal:role=checkbox
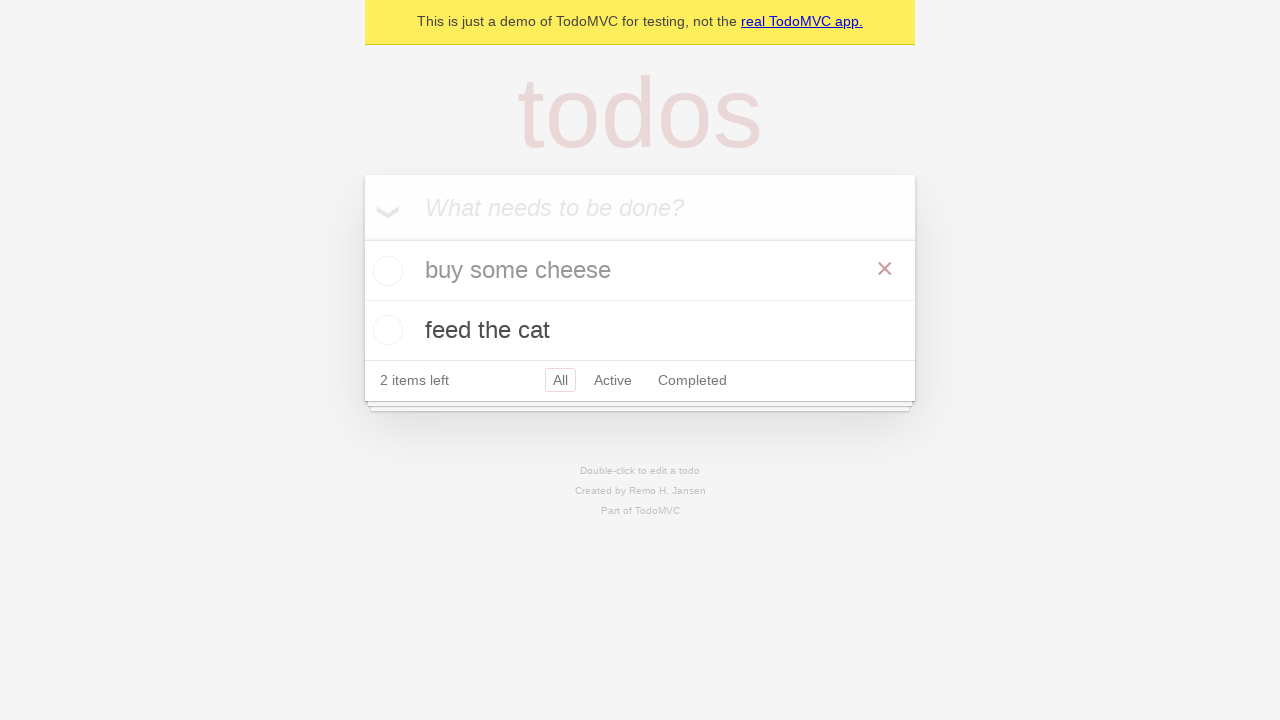

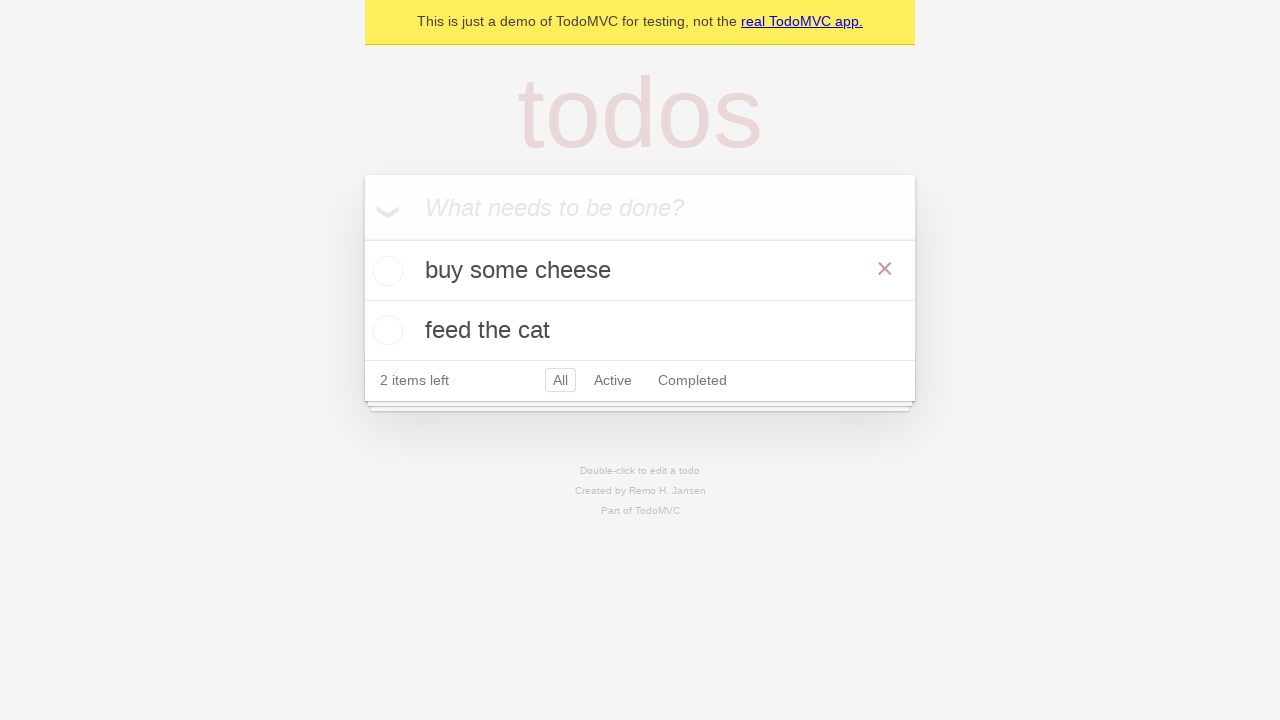